Tests keyboard input by sending right arrow key and verifying the result message

Starting URL: https://the-internet.herokuapp.com/key_presses

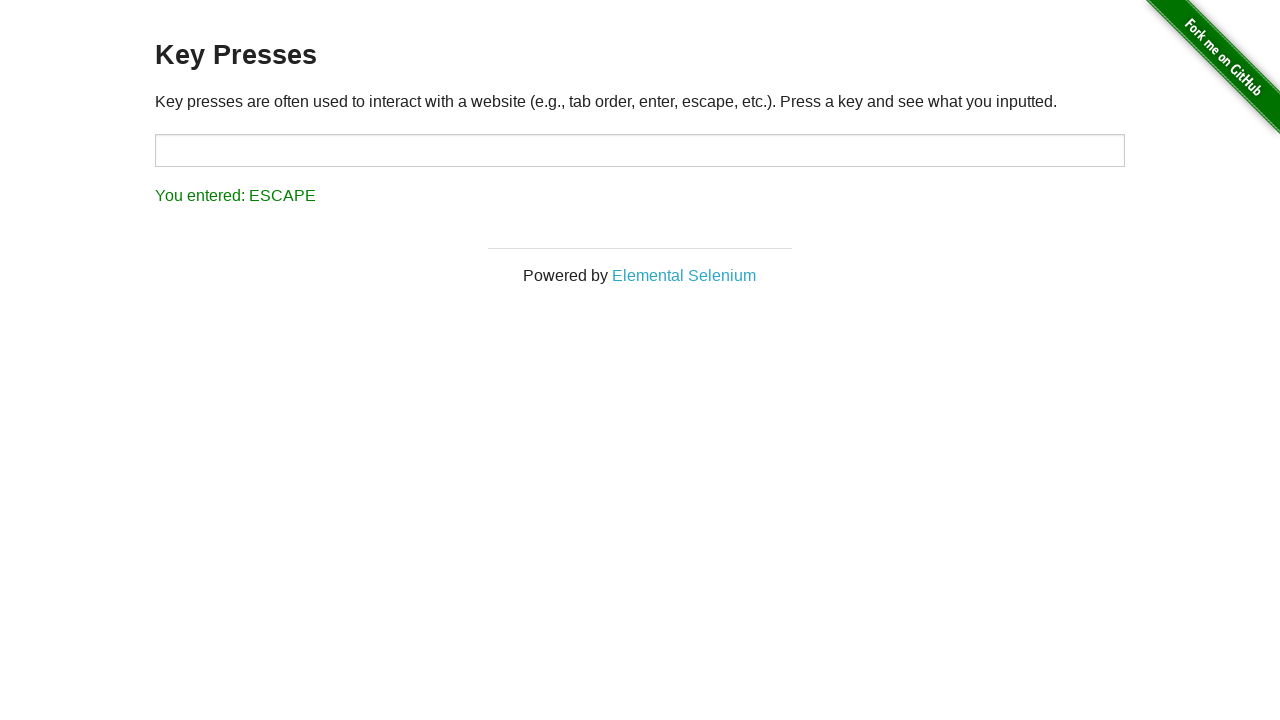

Clicked on input field to focus it at (640, 150) on #target
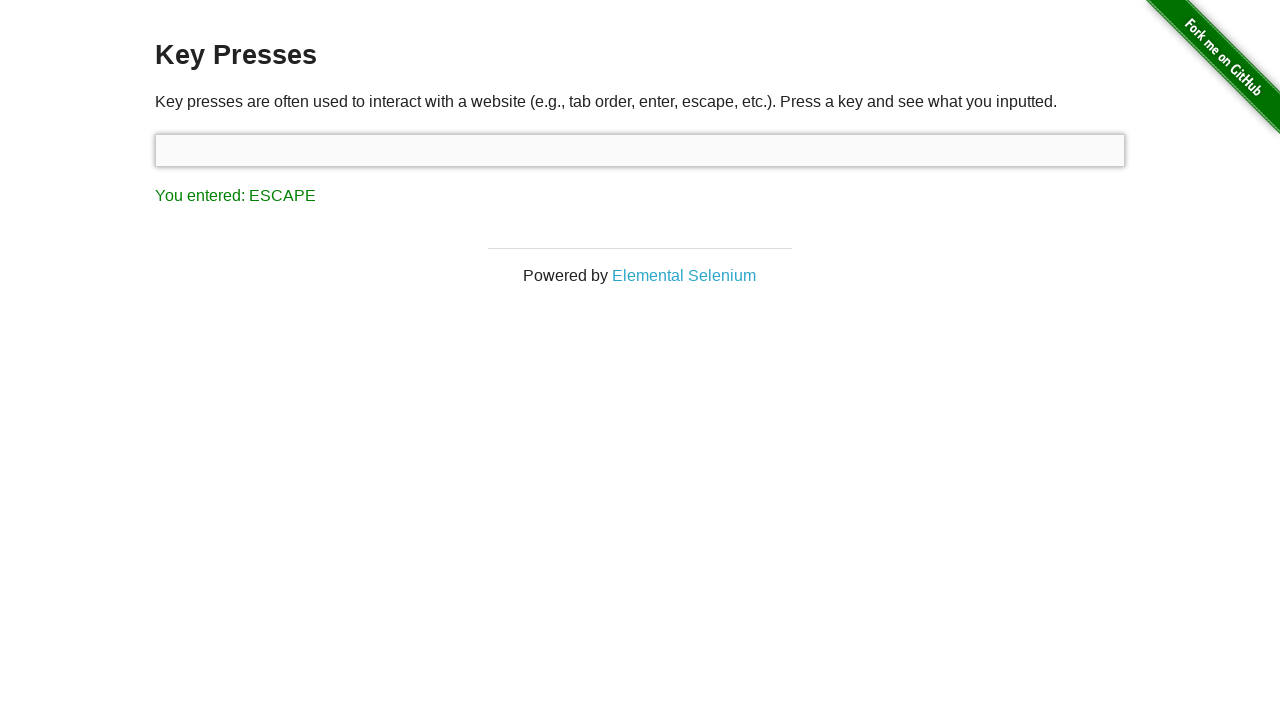

Sent right arrow key press
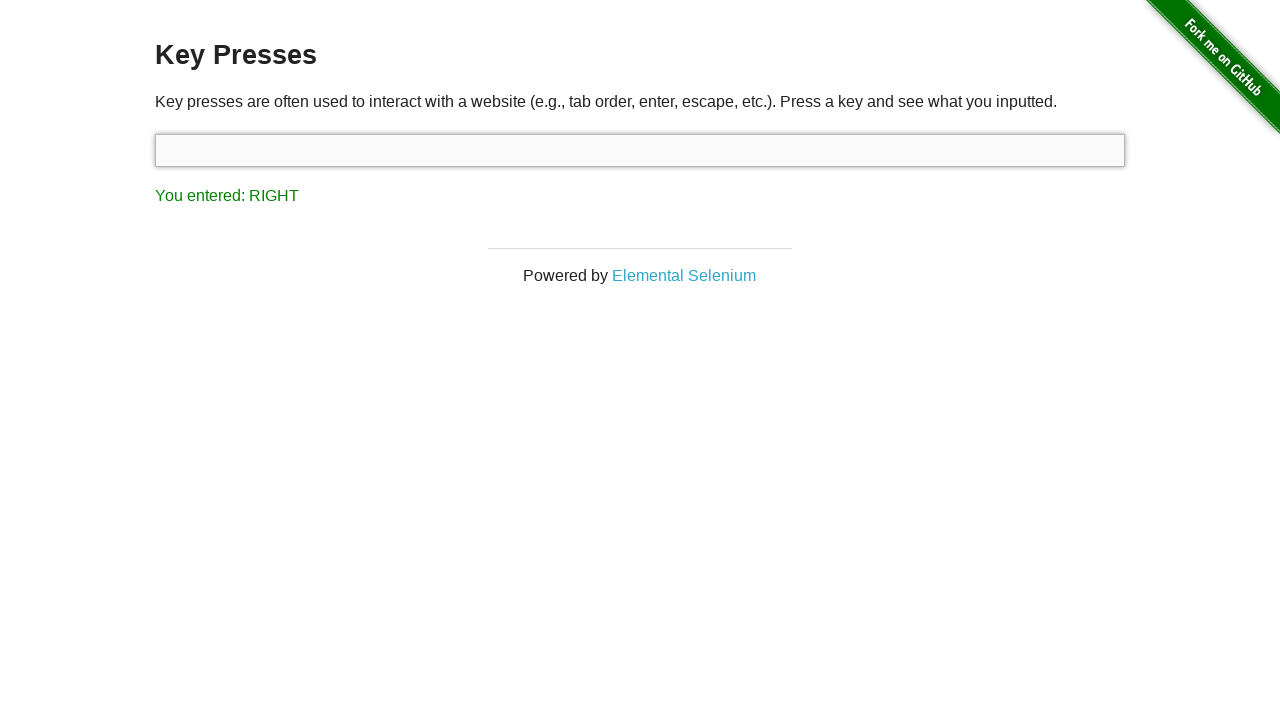

Result message appeared after key press
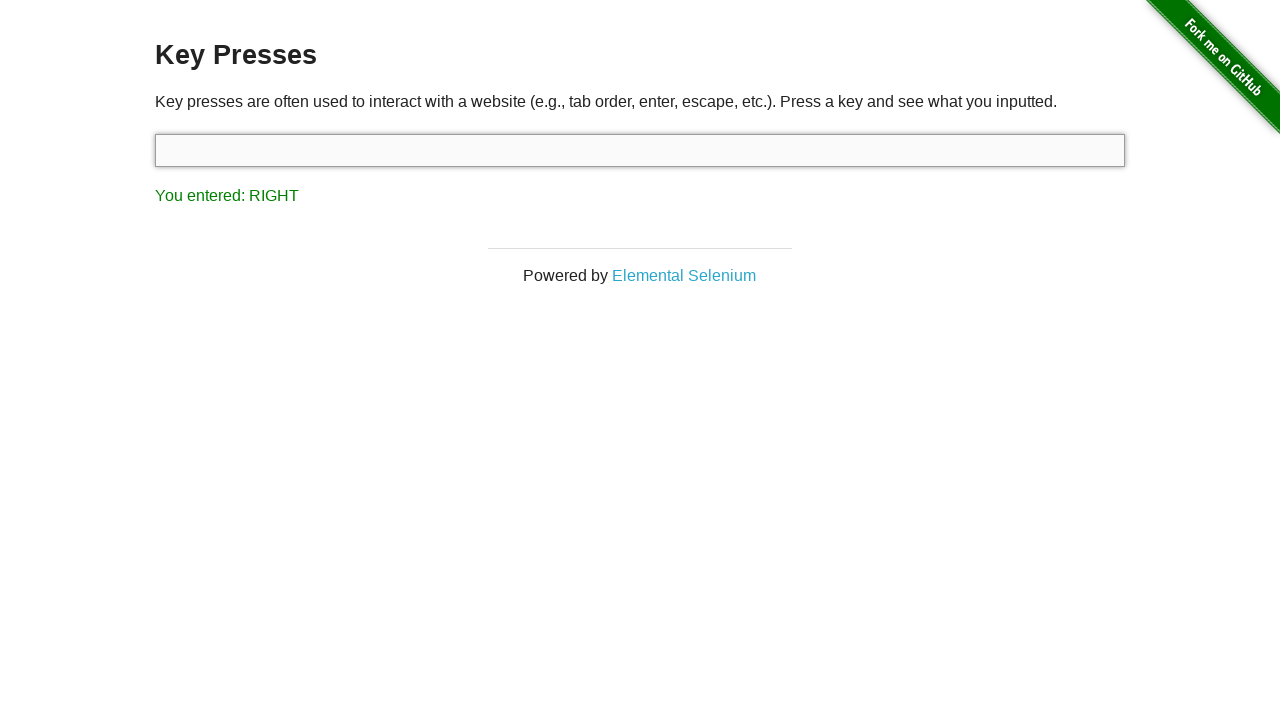

Verified result message shows 'You entered: RIGHT'
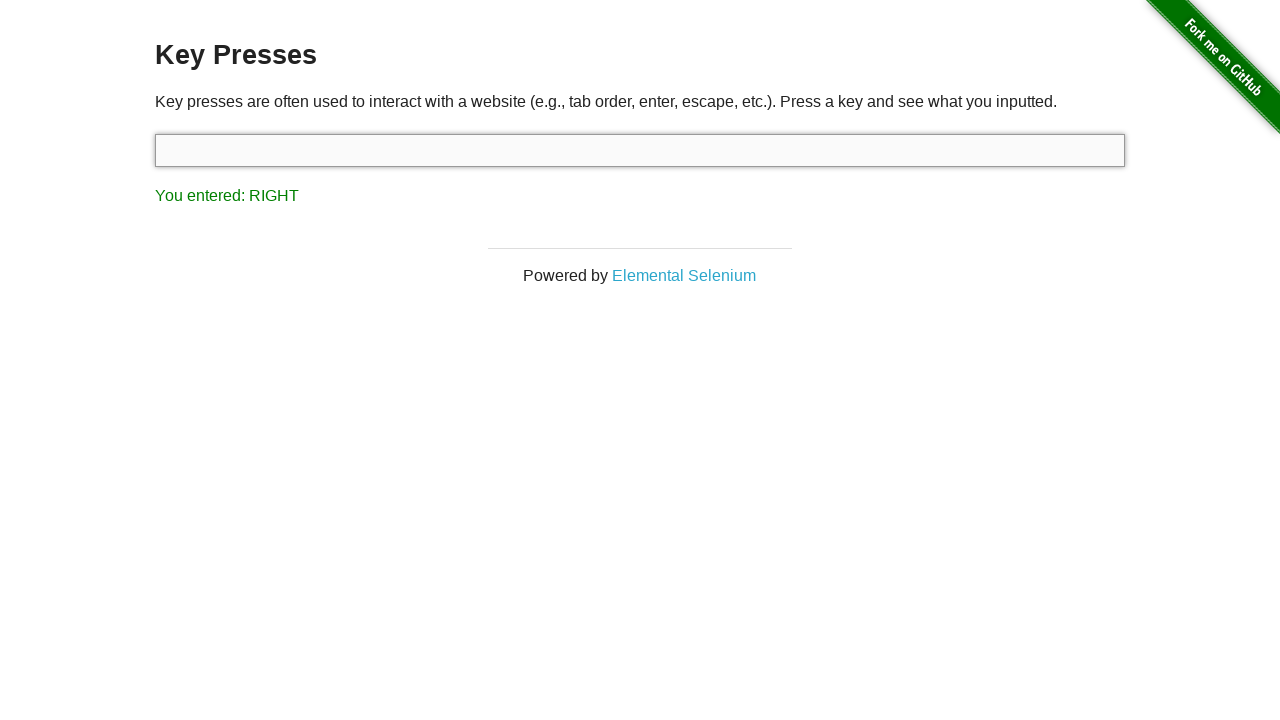

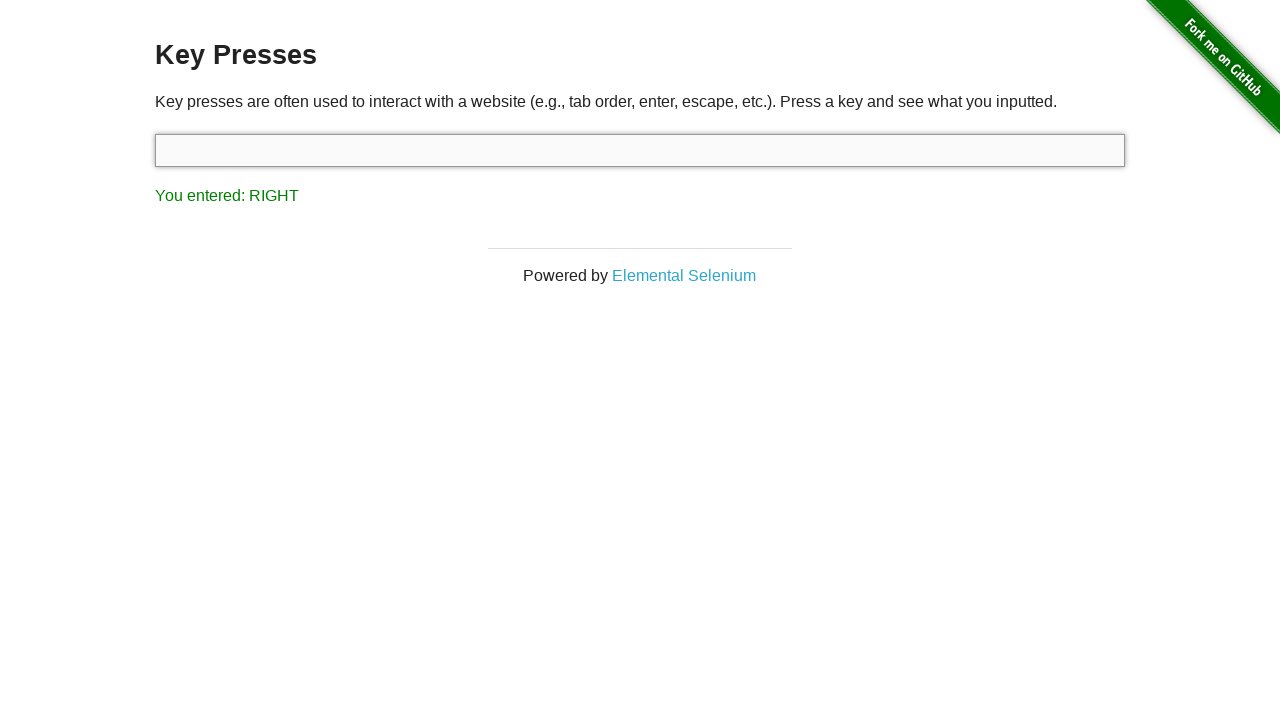